Tests scroll up functionality without using an arrow button by scrolling to the bottom of the page to verify the subscription section is visible, then scrolling back up to verify the main heading is visible.

Starting URL: https://automationexercise.com/

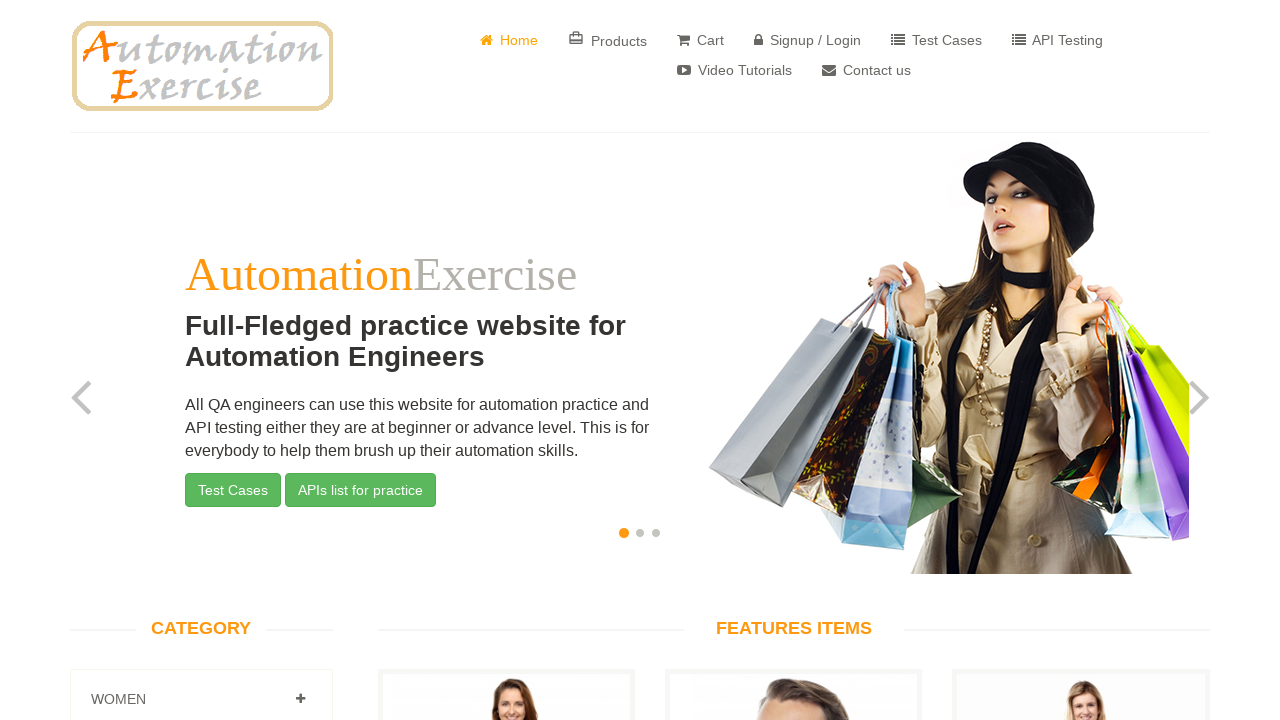

Verified homepage title contains 'Automation'
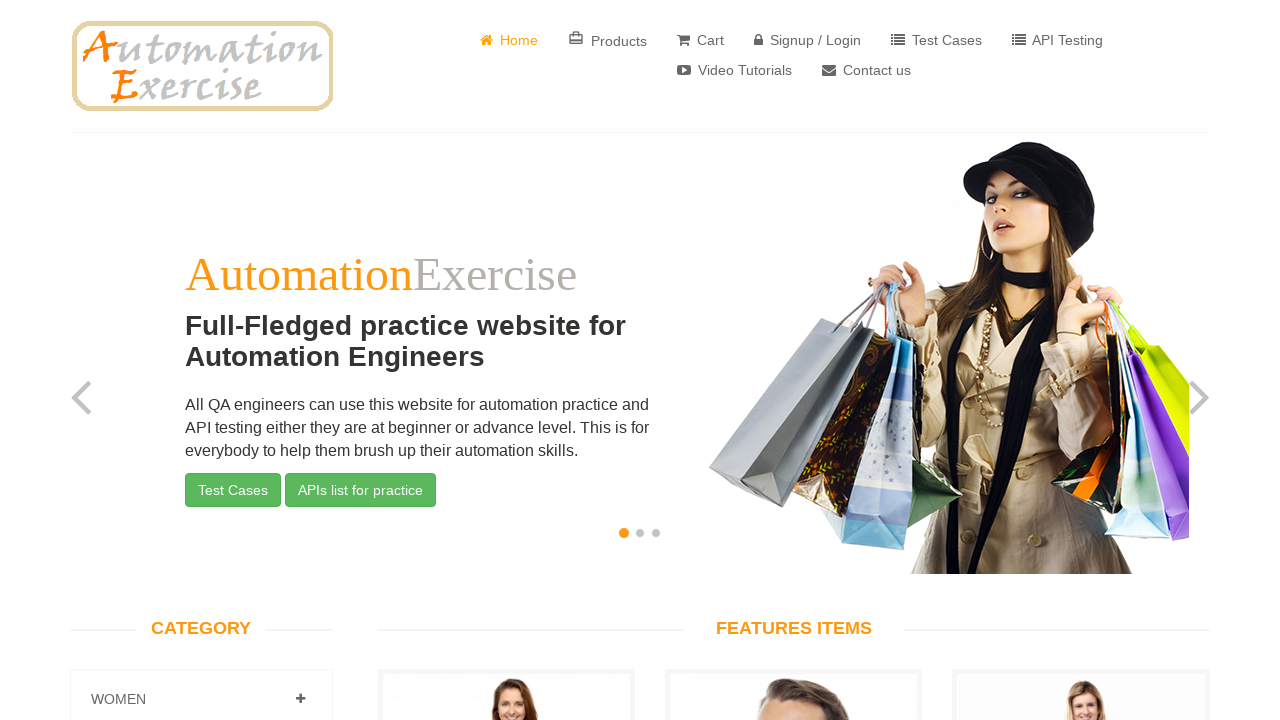

Scrolled down to bottom of page (8400px)
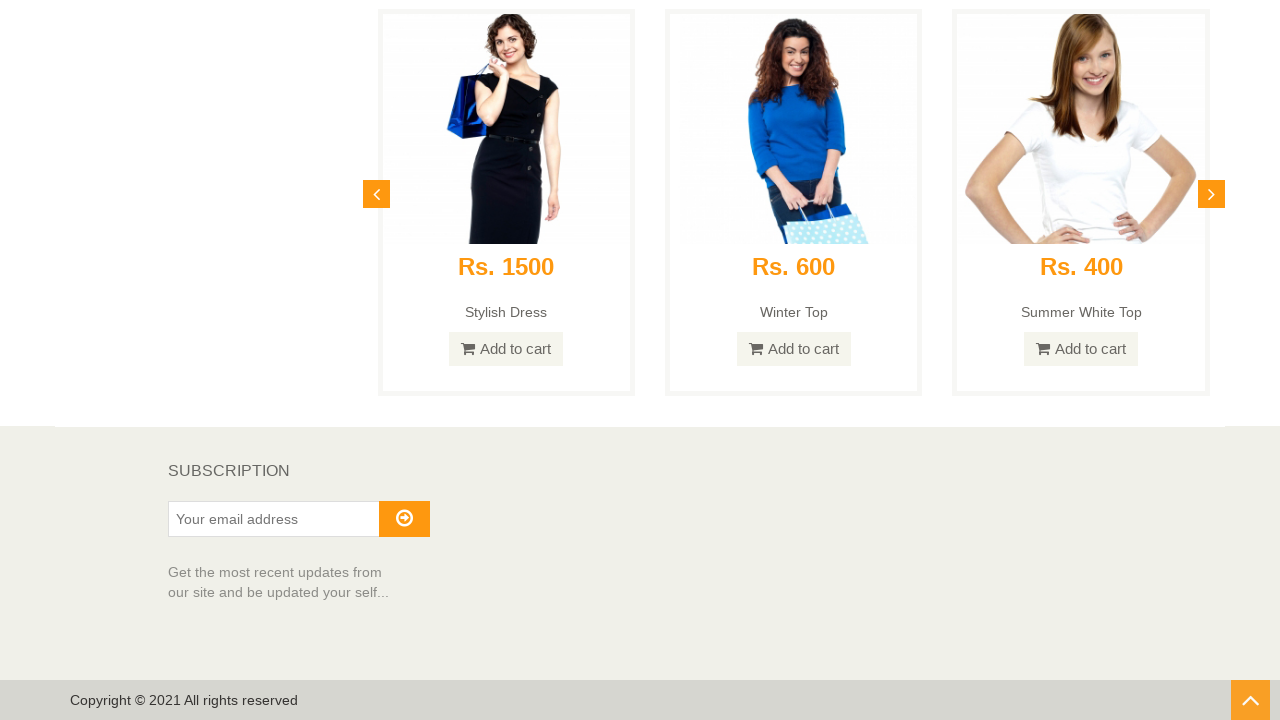

Verified SUBSCRIPTION section is visible at bottom
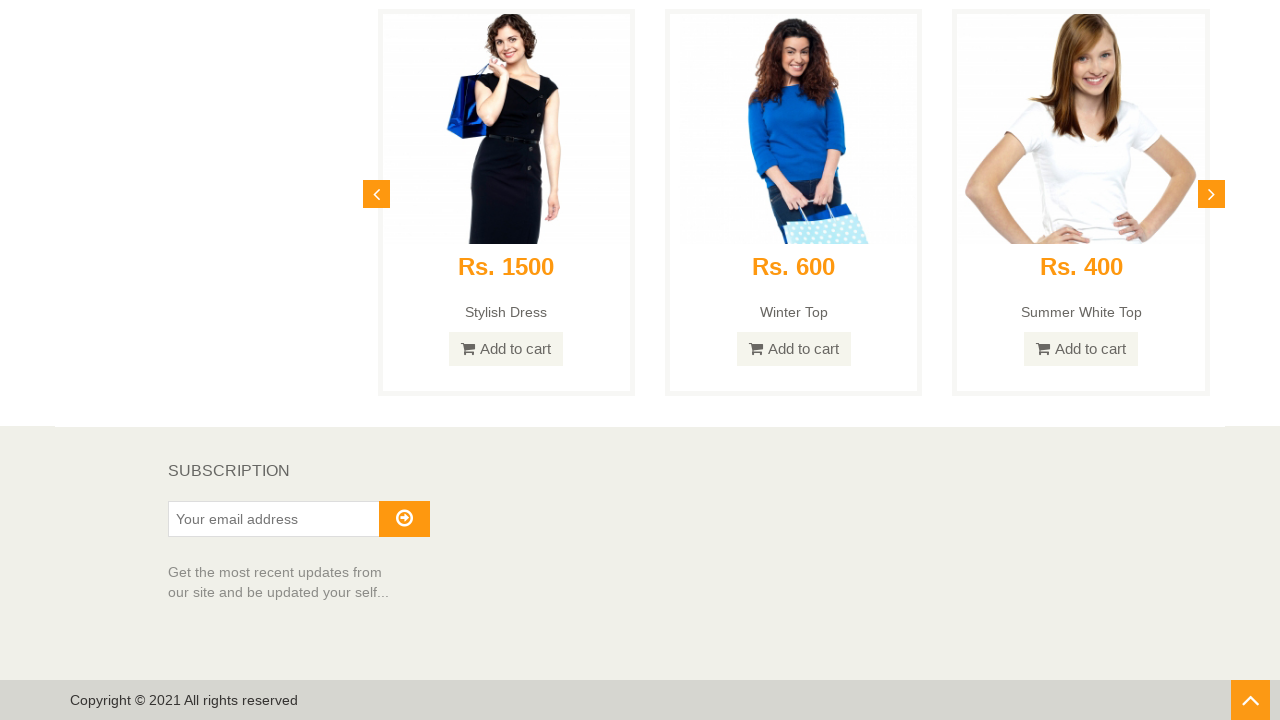

Waited 1.5 seconds to observe scroll
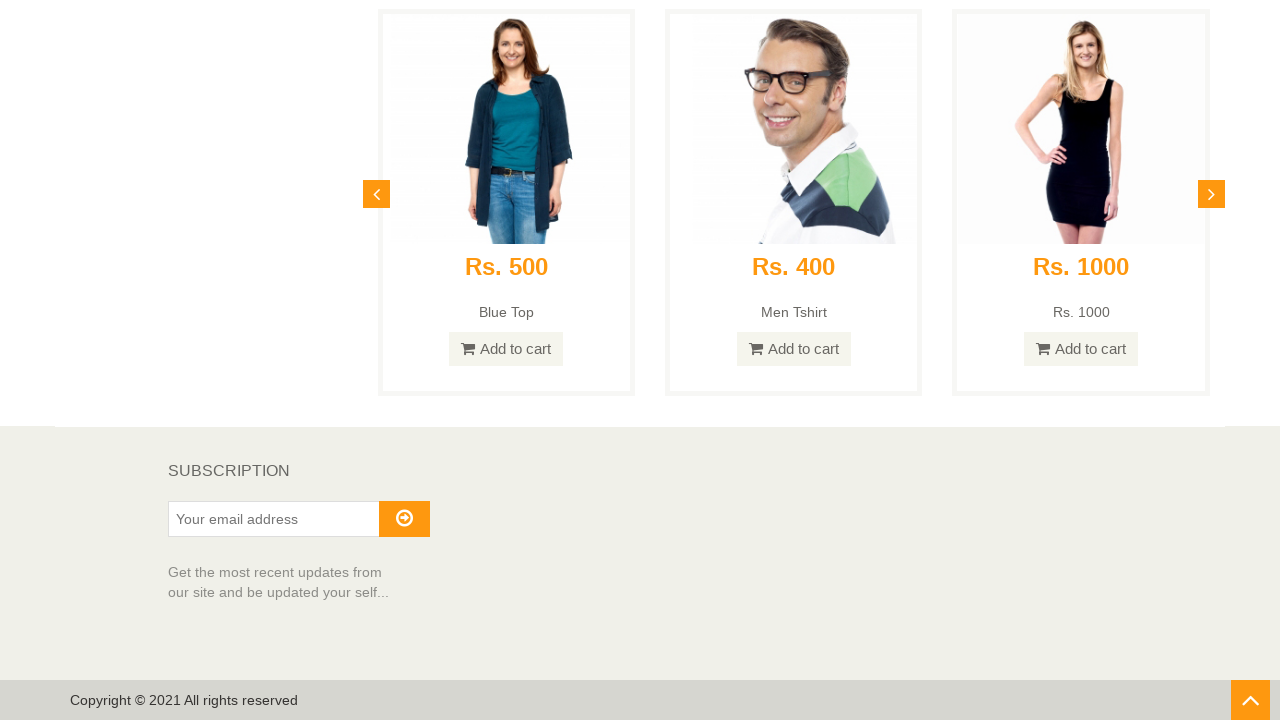

Scrolled back up to top of page (-8400px)
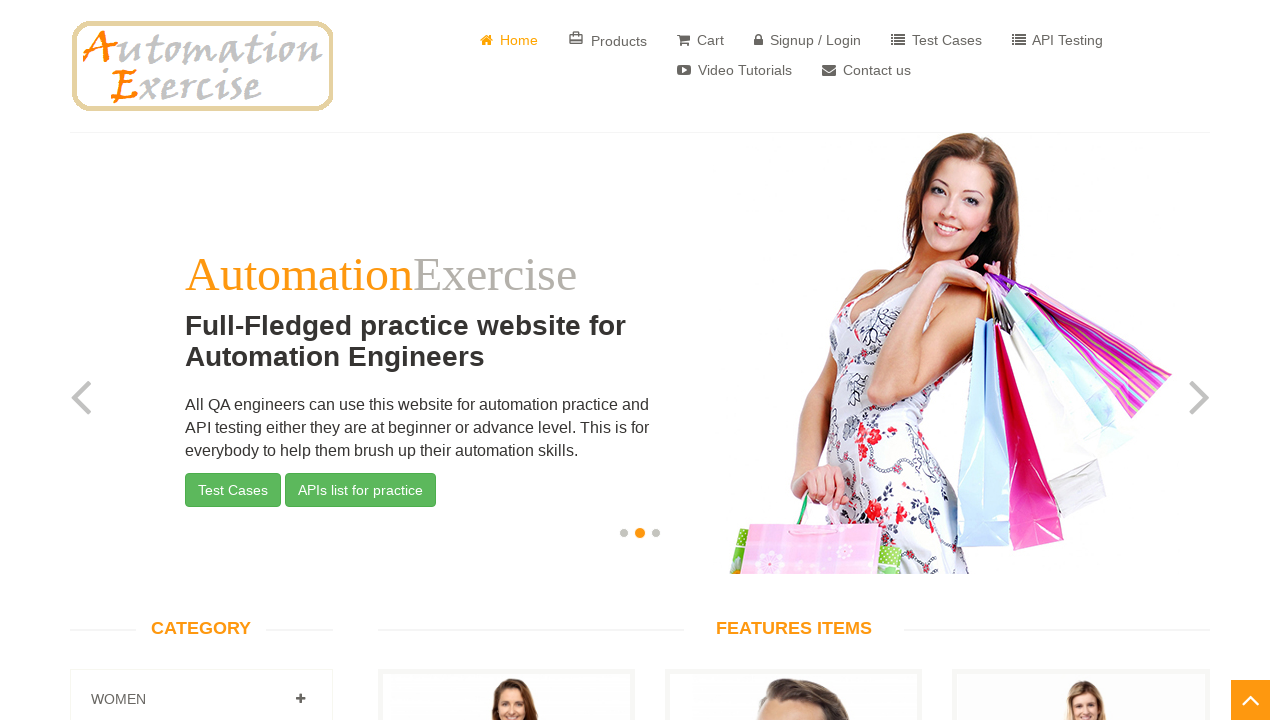

Waited 1.5 seconds to observe scroll
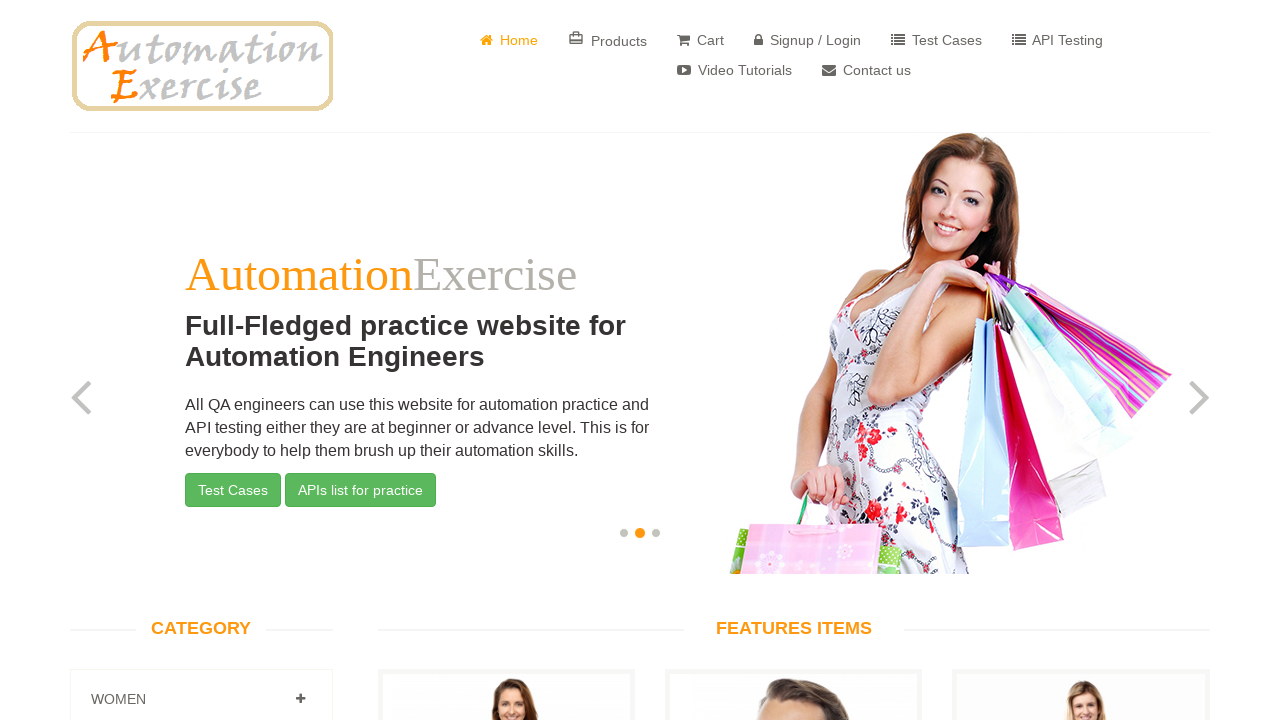

Verified main heading 'Full-Fledged practice website for Automation Engineers' is visible after scrolling up
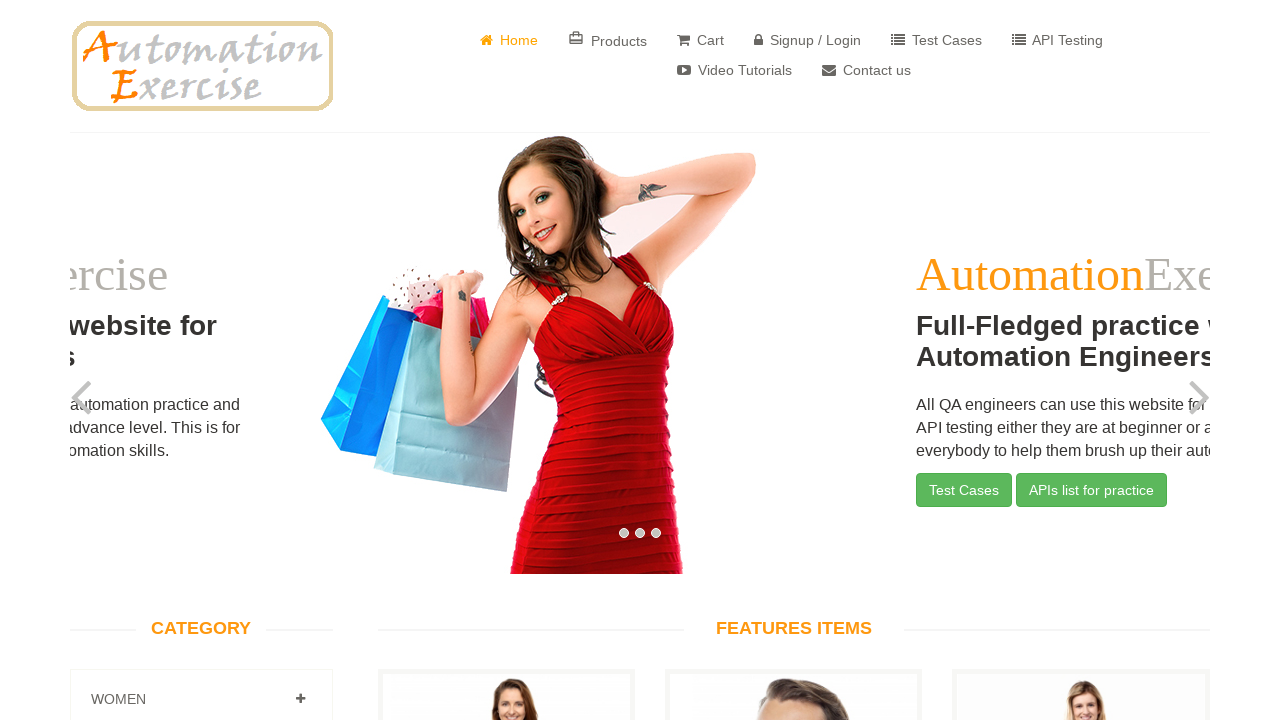

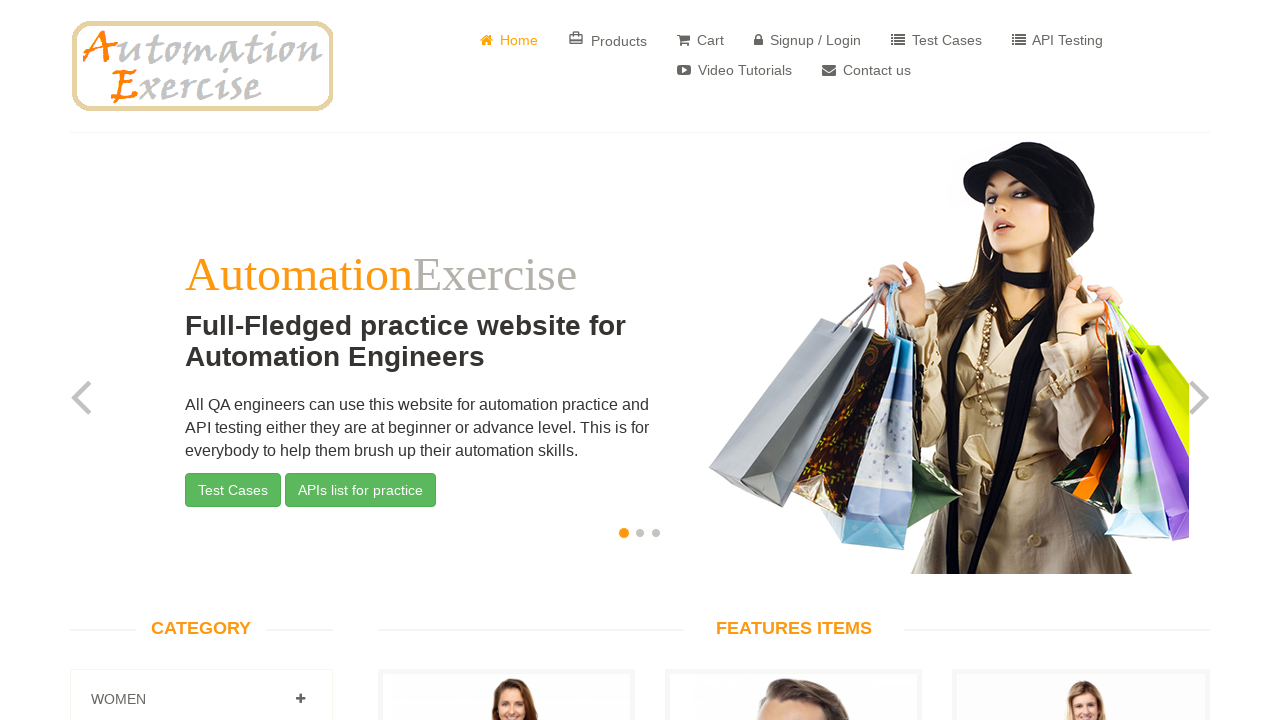